Tests double-click mouse interaction by navigating to jQuery's dblclick demo page, switching to an iframe, and performing multiple double-clicks on a div element to trigger visual changes.

Starting URL: https://api.jquery.com/dblclick/

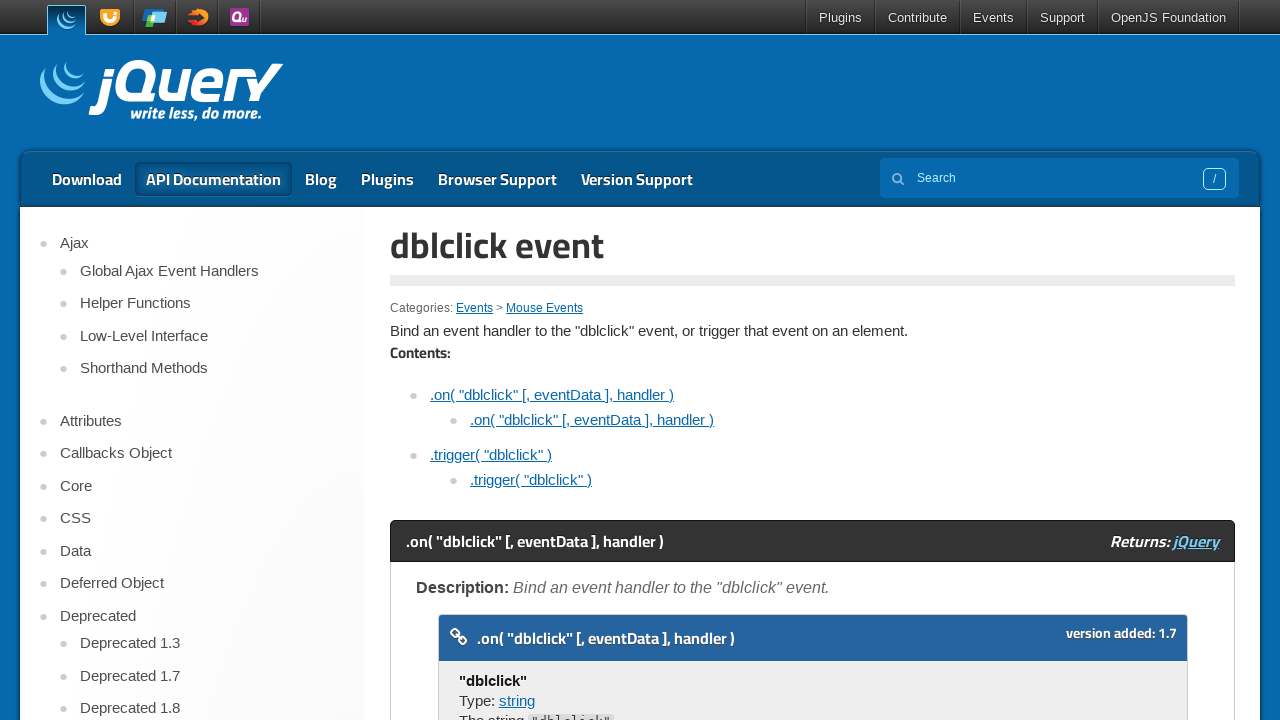

Set viewport size to 1920x1080
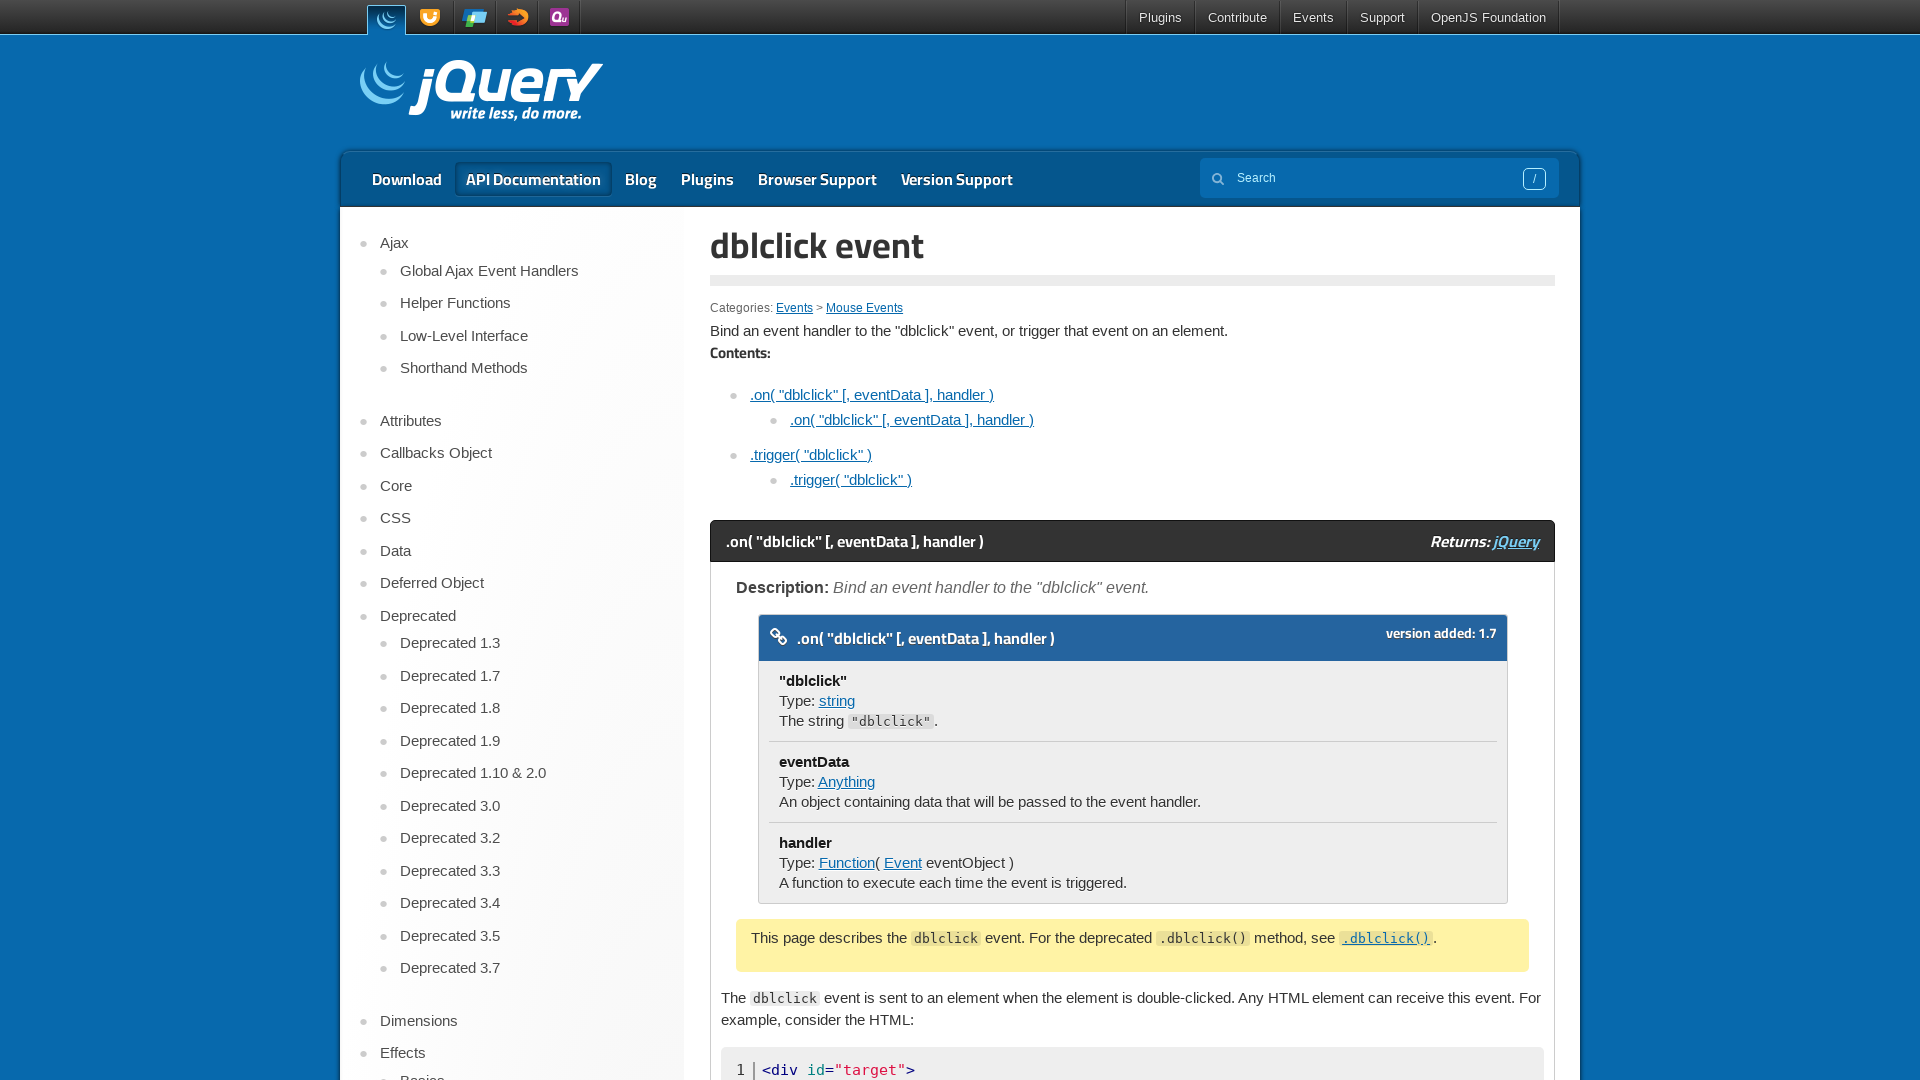

Located the first iframe on the page
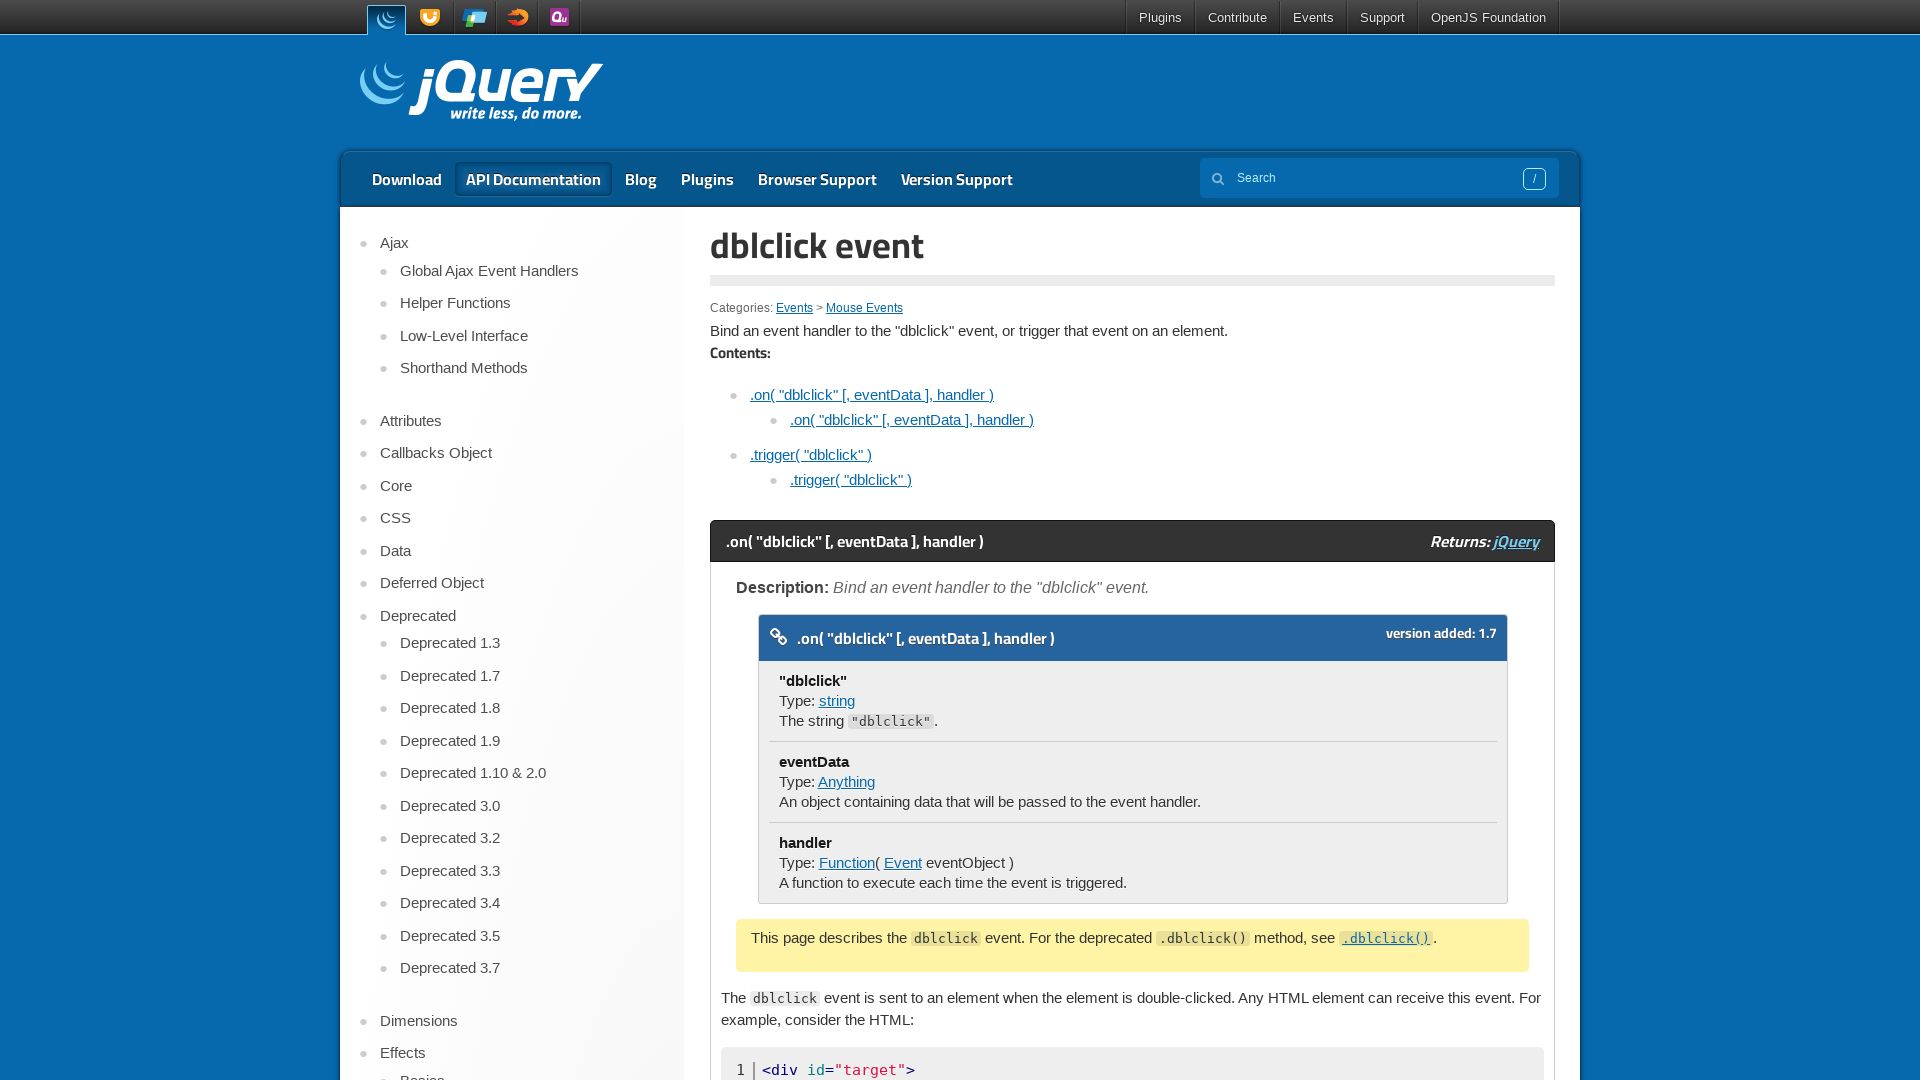

Located the div element inside the iframe
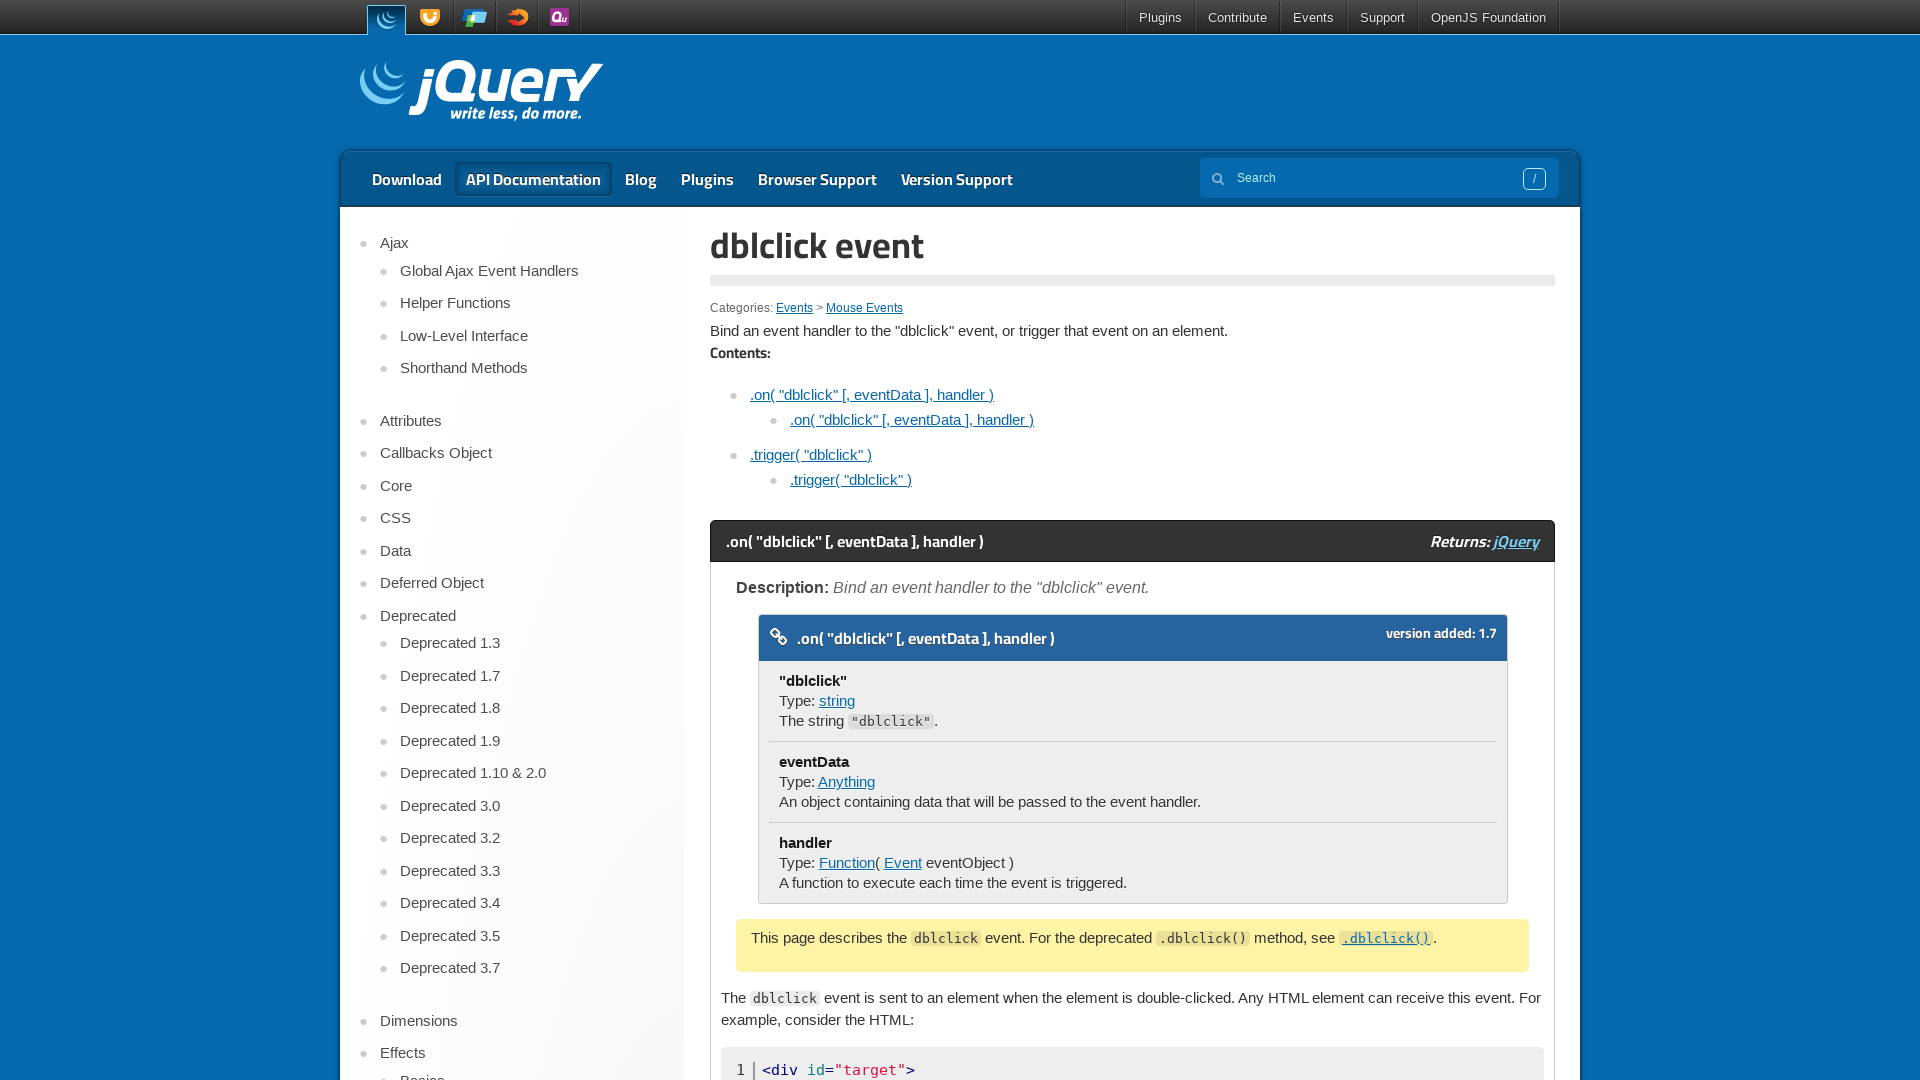

Waited for the div element to become visible
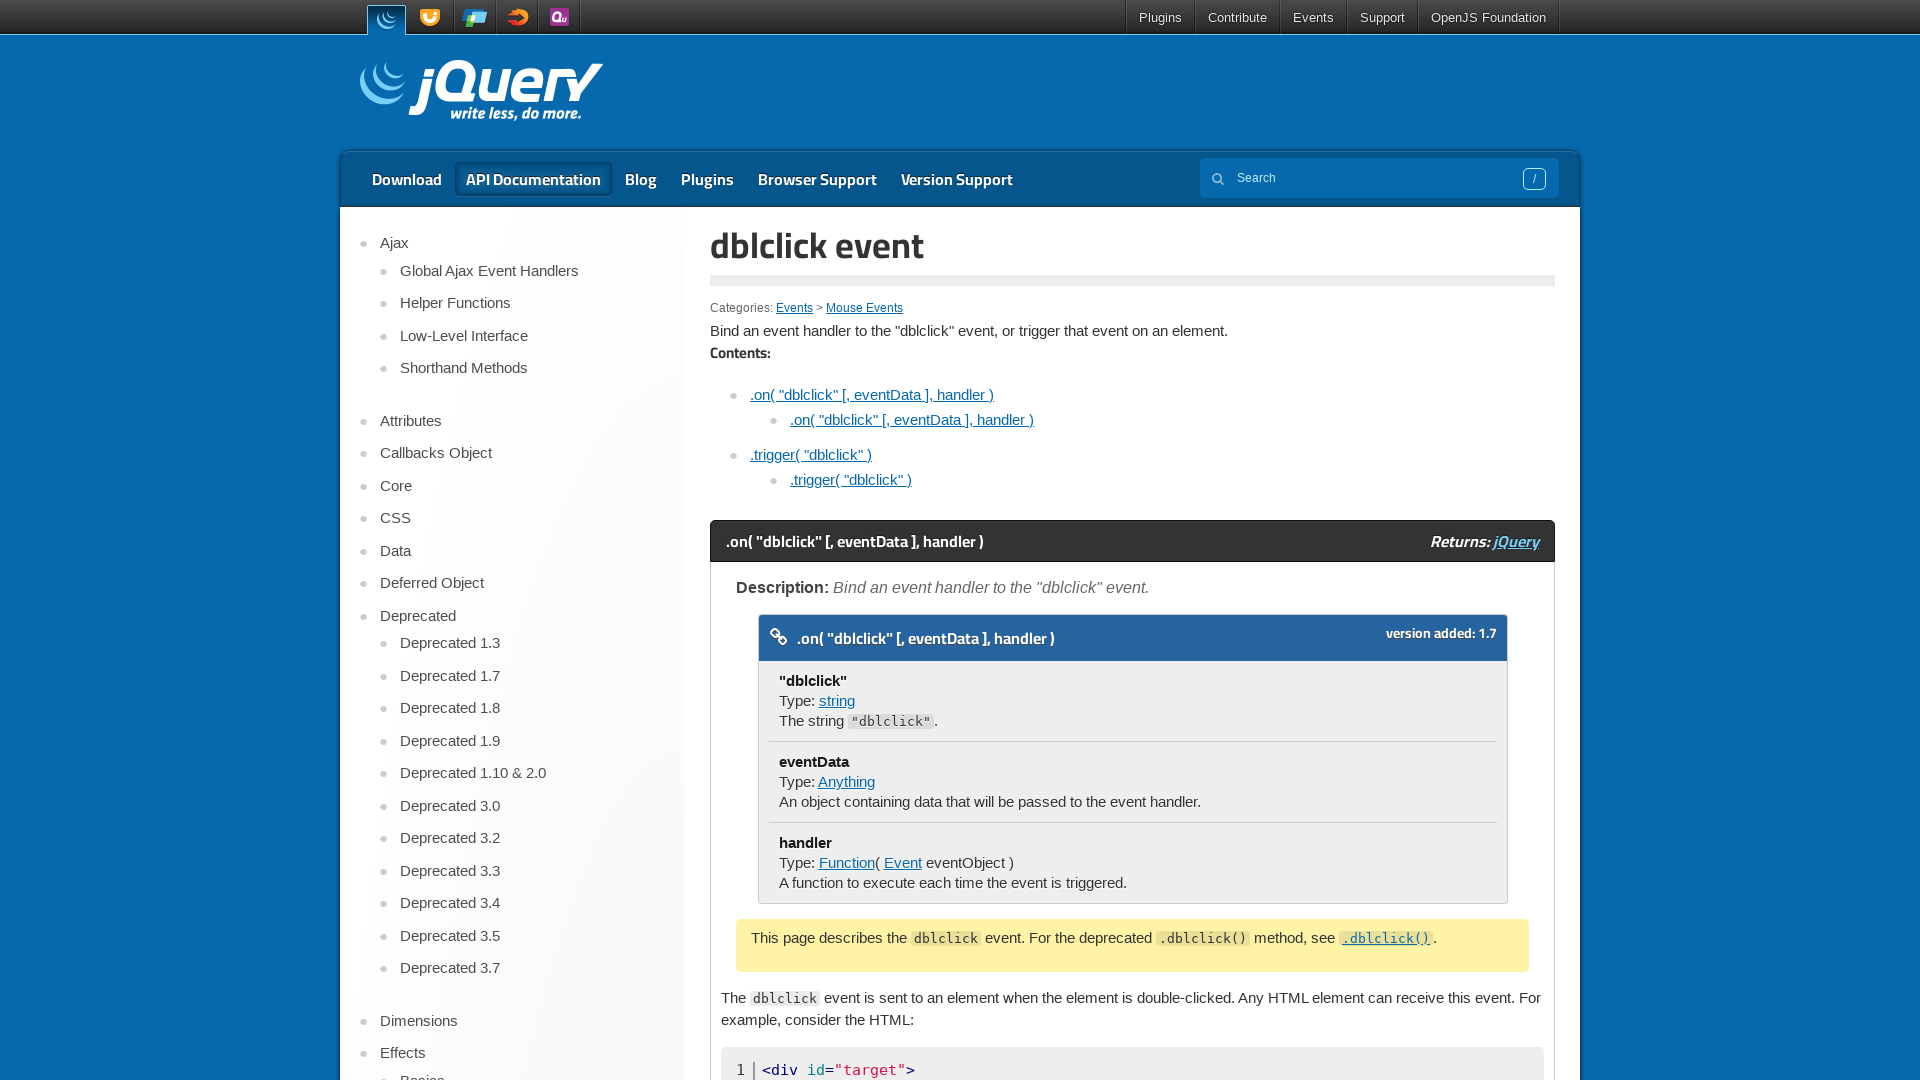

Performed first double-click on the div element at (798, 540) on iframe >> nth=0 >> internal:control=enter-frame >> xpath=//html//body//div
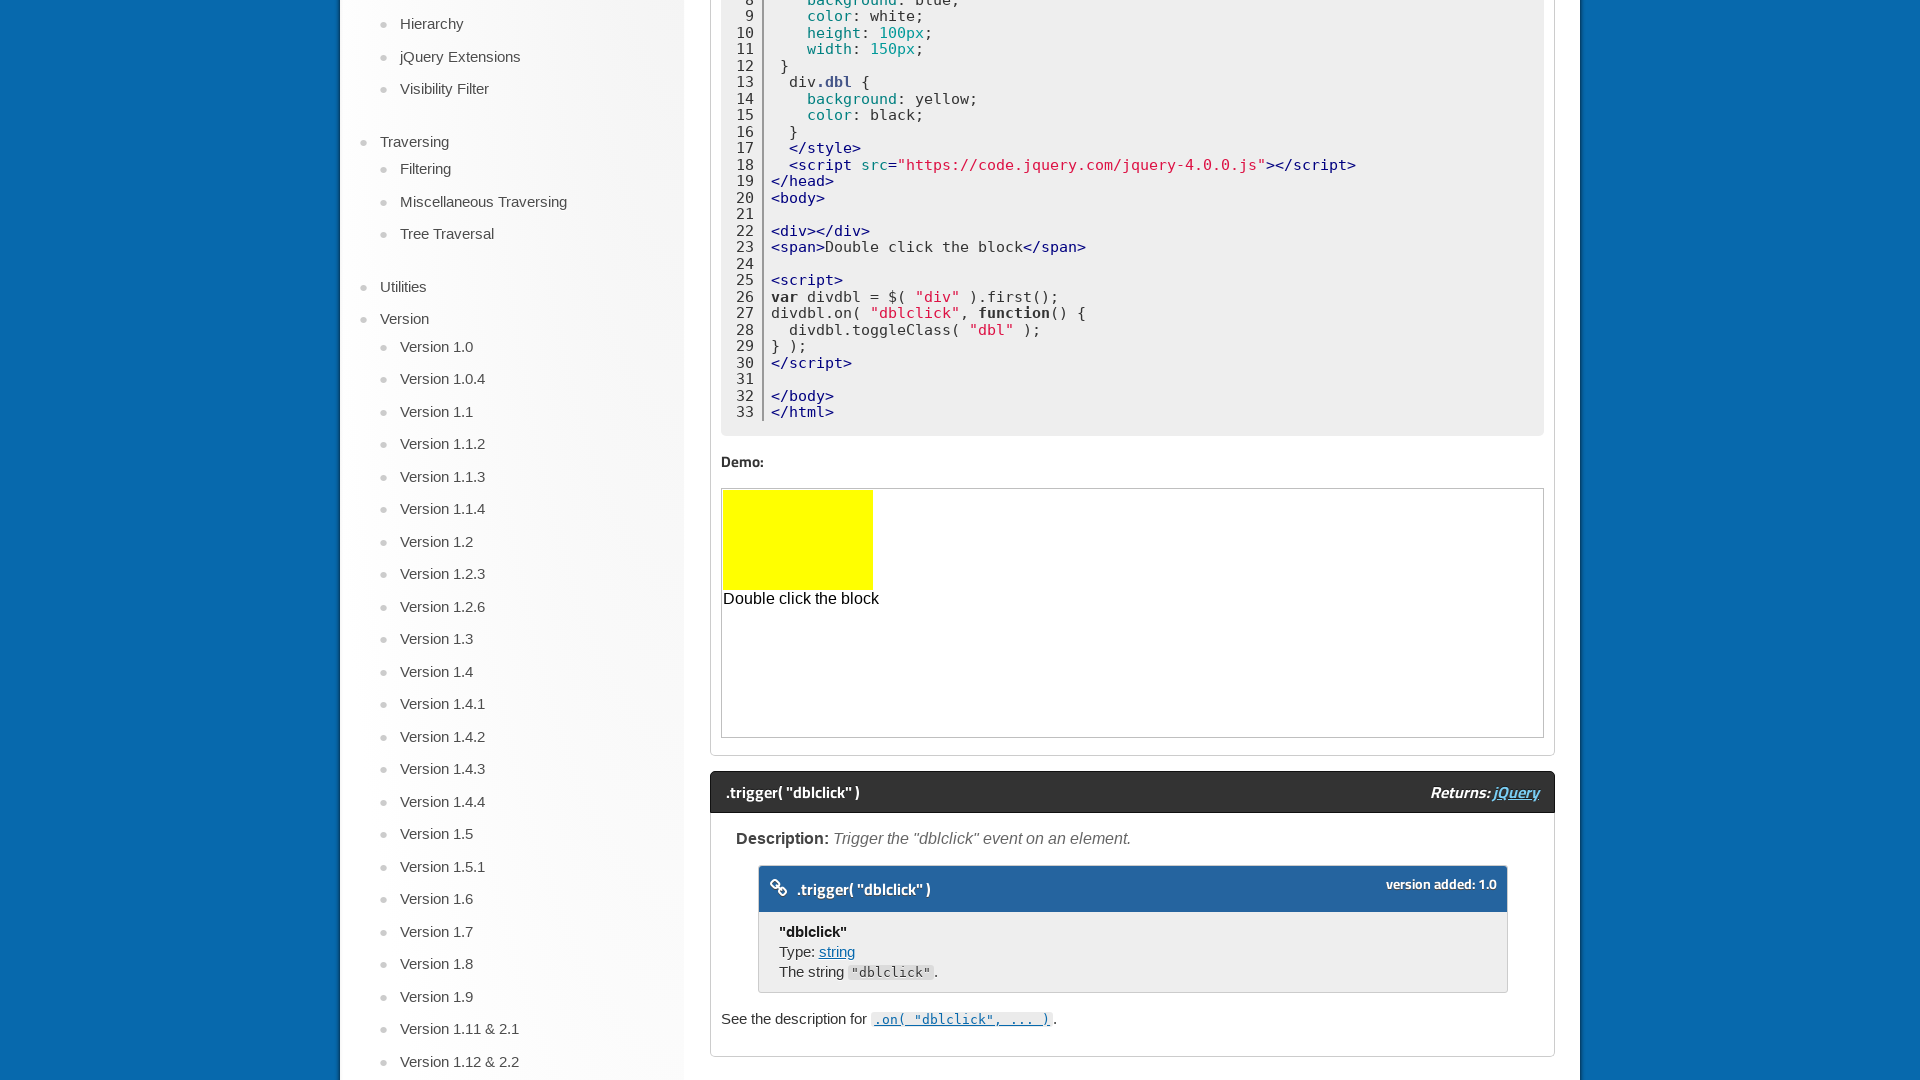

Performed second double-click on the div element at (798, 540) on iframe >> nth=0 >> internal:control=enter-frame >> xpath=//html//body//div
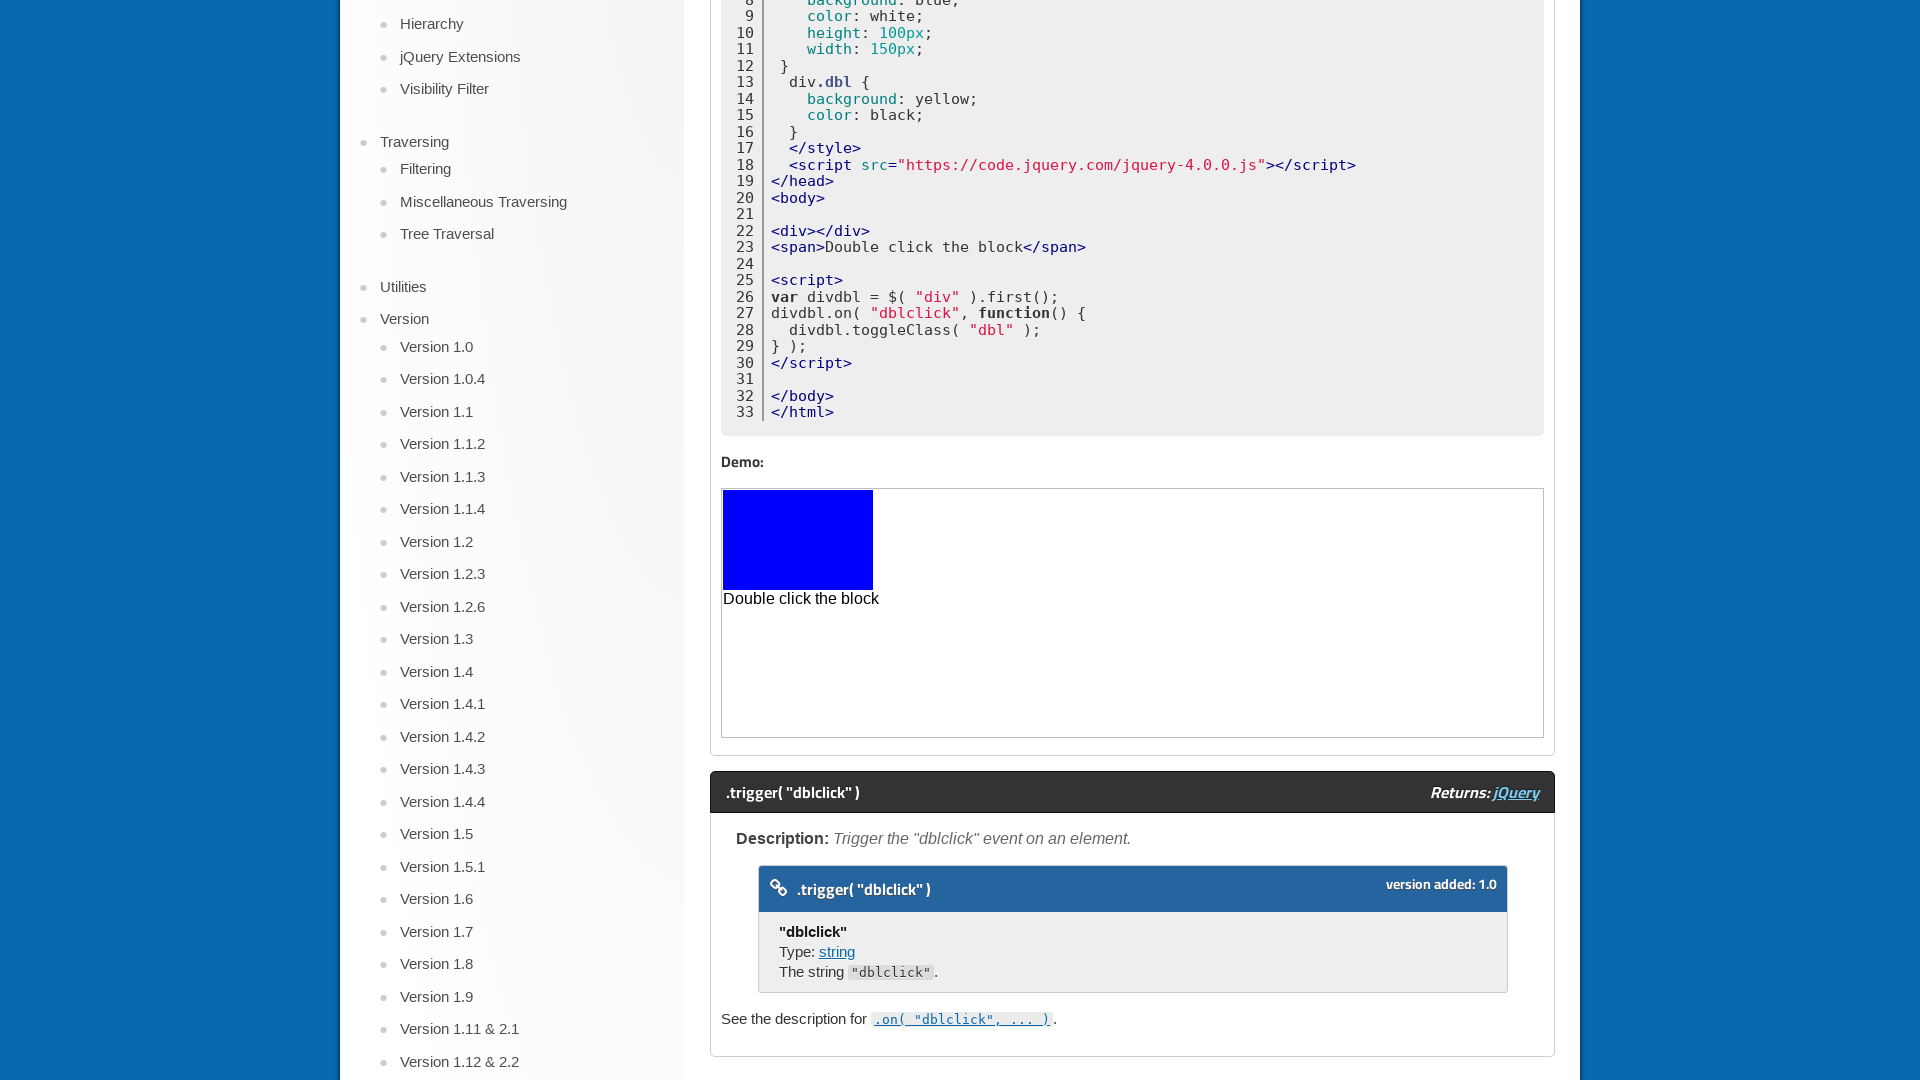

Performed third double-click on the div element at (798, 540) on iframe >> nth=0 >> internal:control=enter-frame >> xpath=//html//body//div
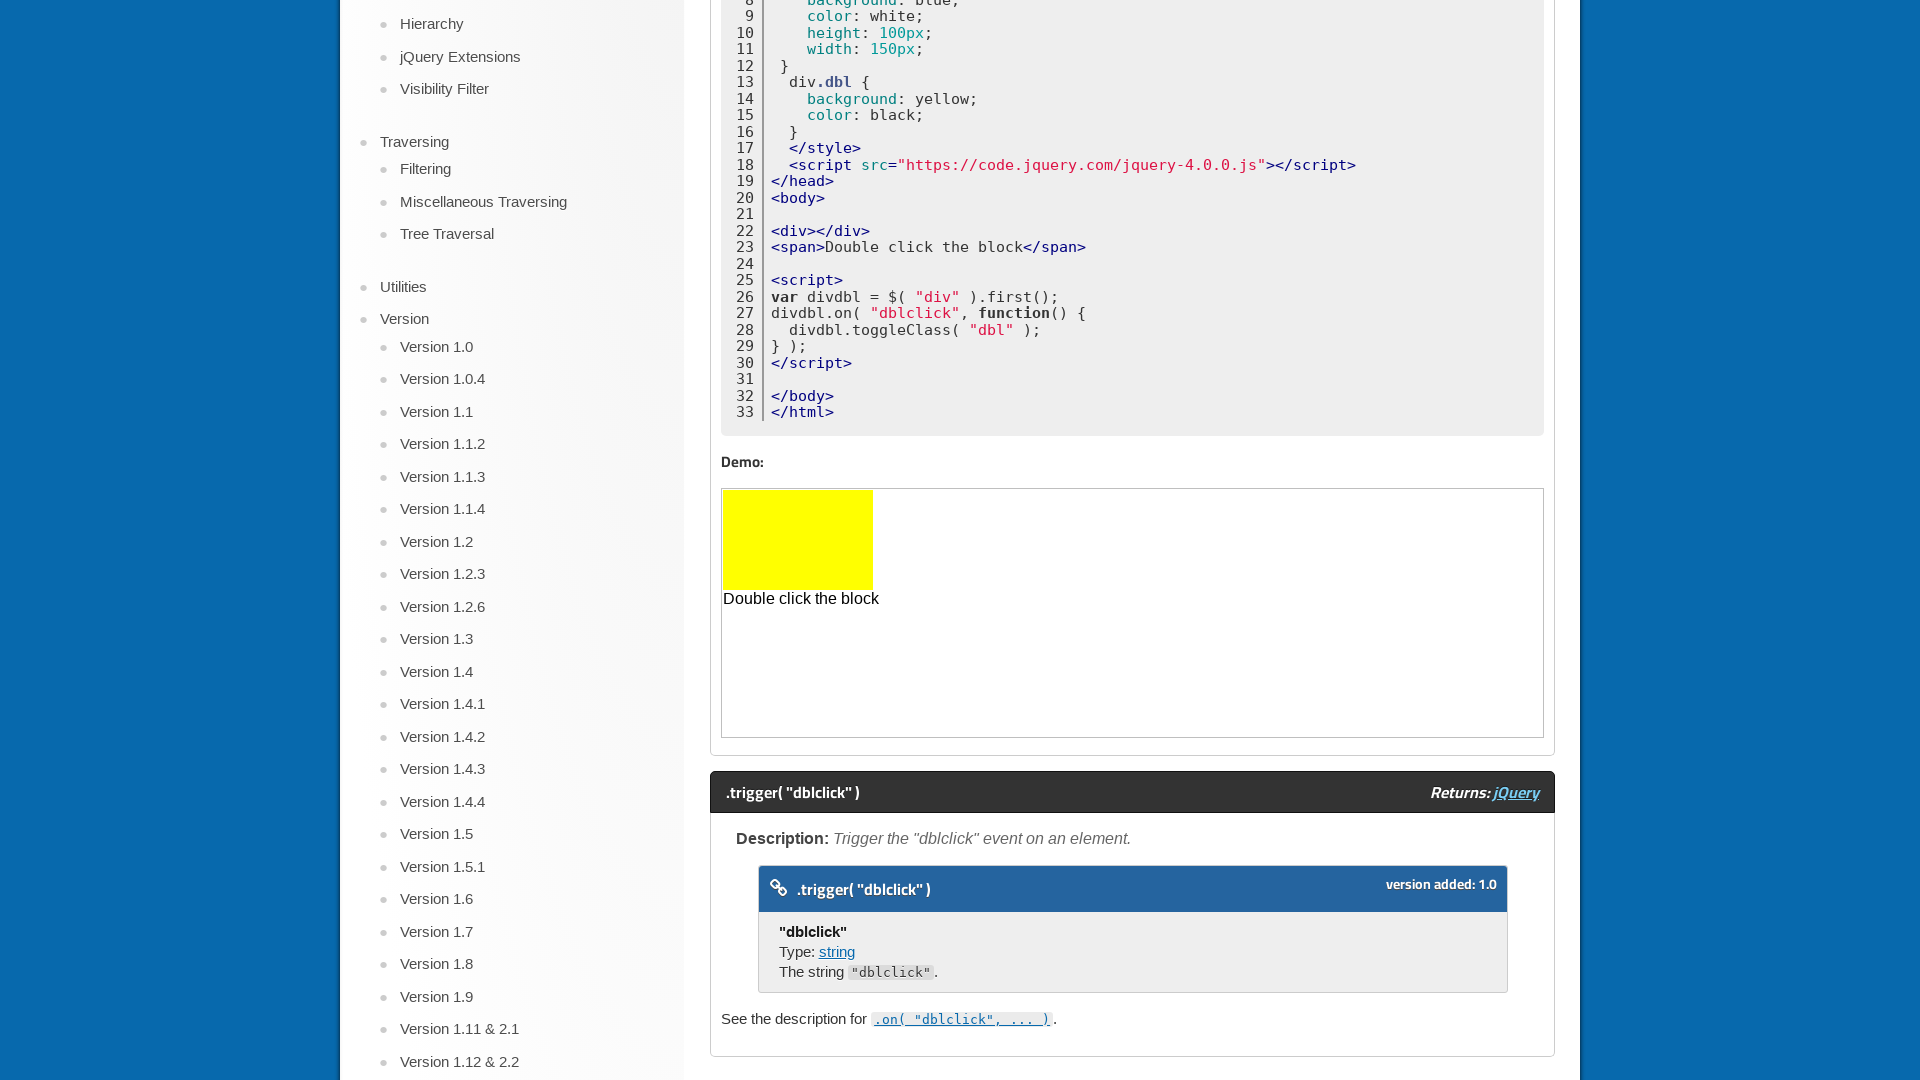

Performed fourth double-click on the div element at (798, 540) on iframe >> nth=0 >> internal:control=enter-frame >> xpath=//html//body//div
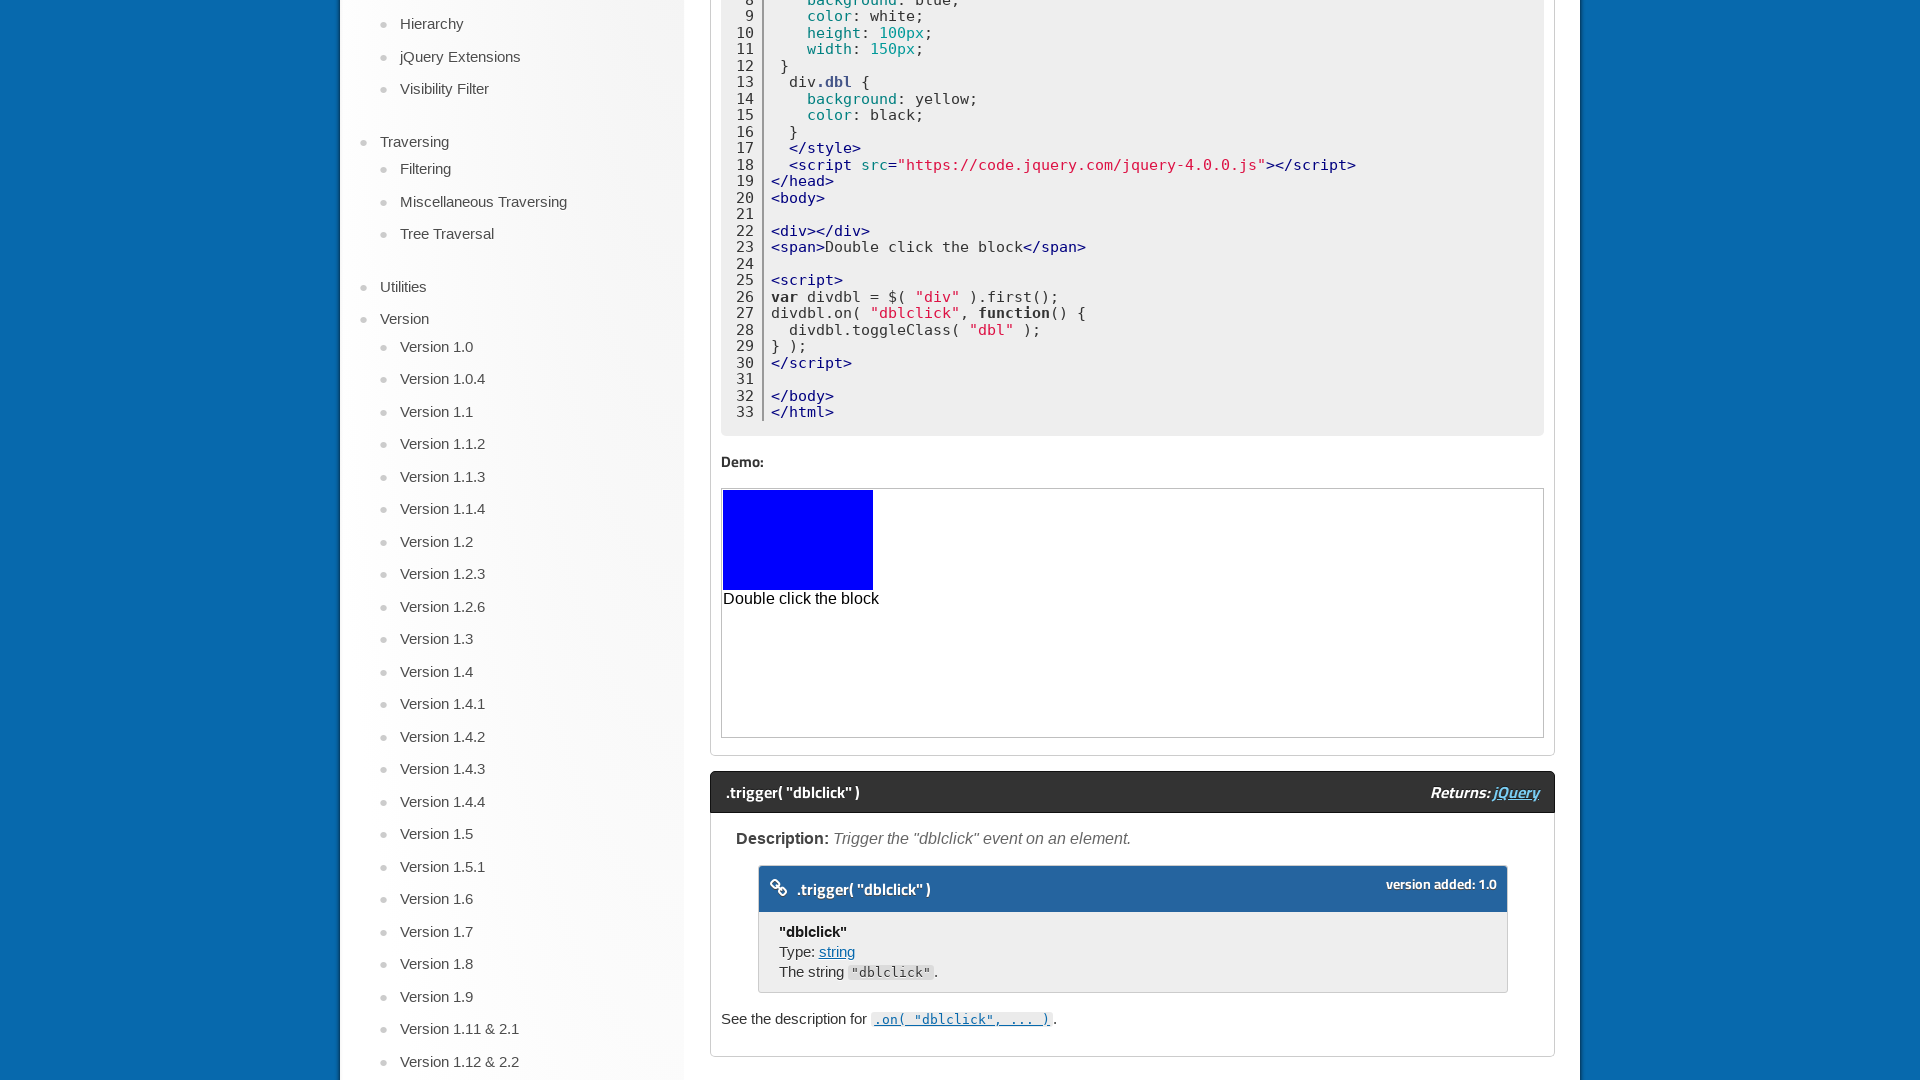

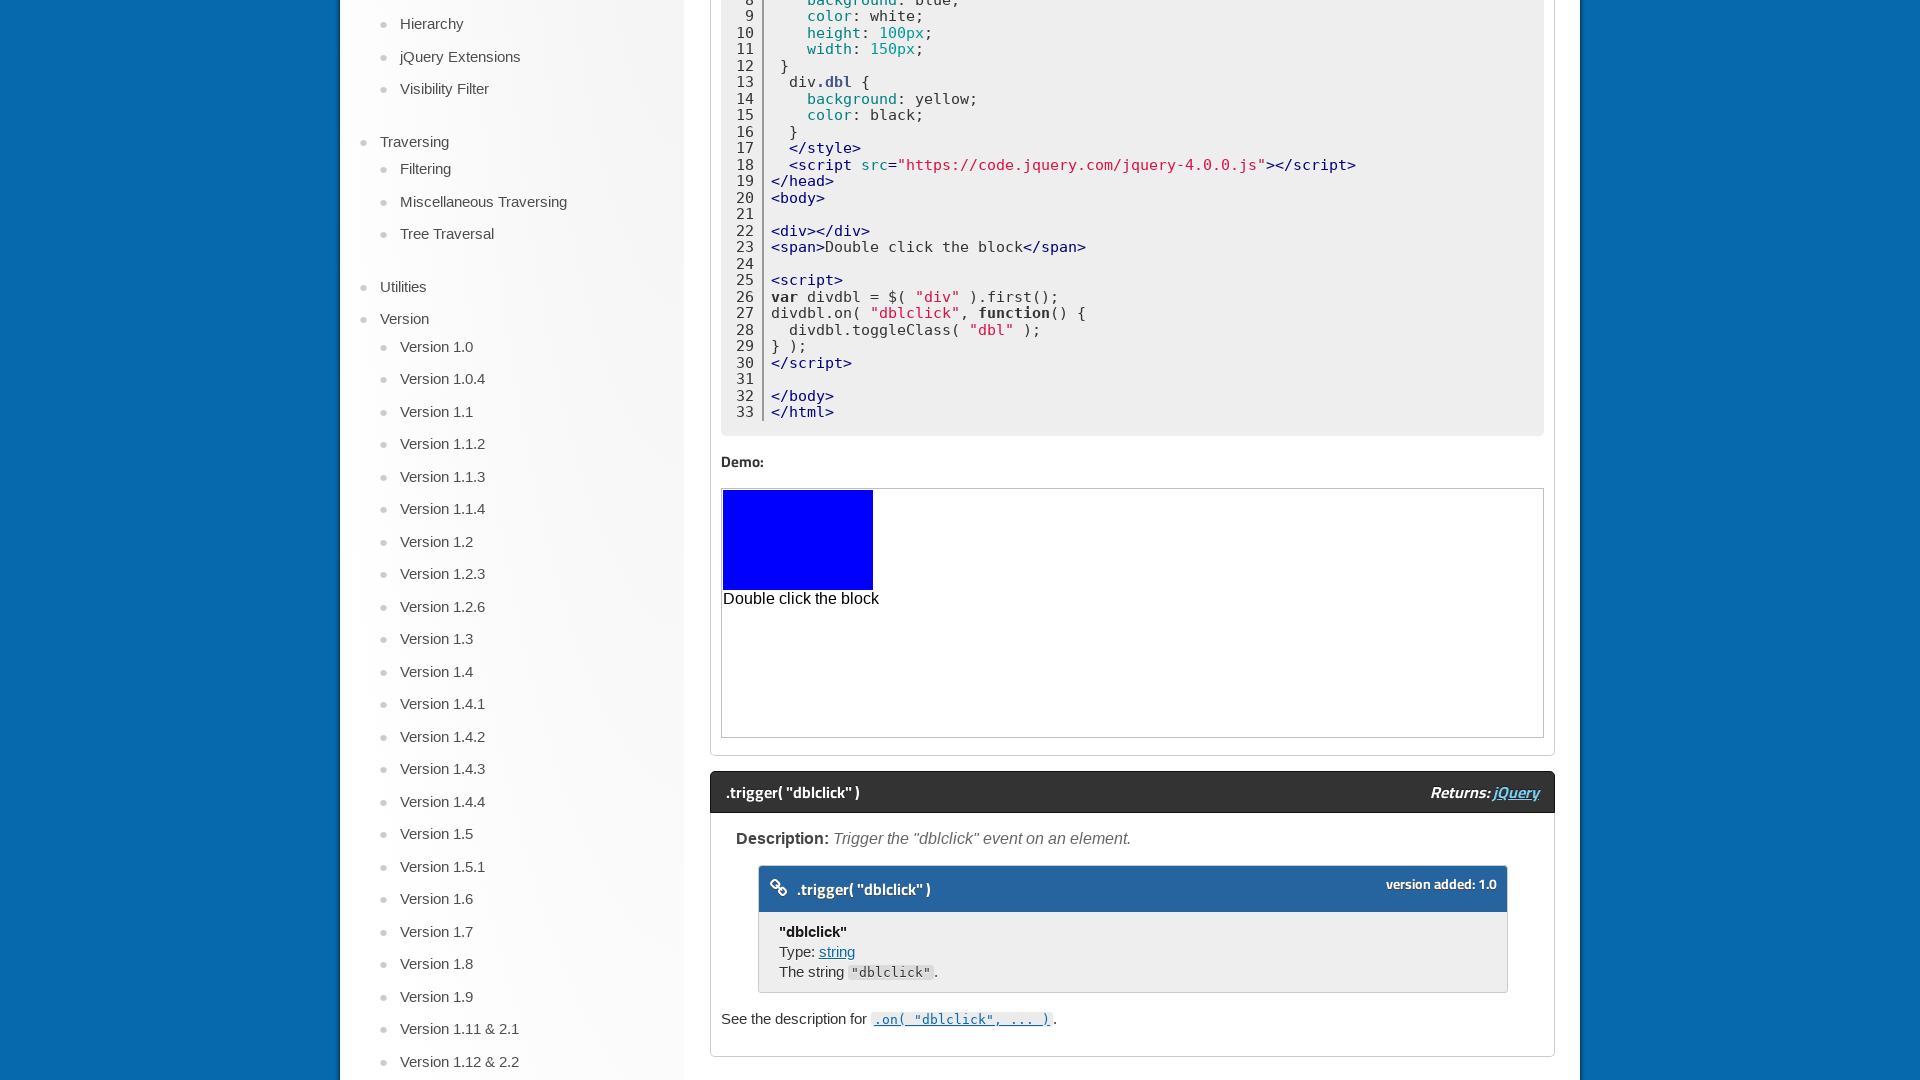